Checks a checkbox option

Starting URL: https://www.ultimateqa.com/simple-html-elements-for-automation/

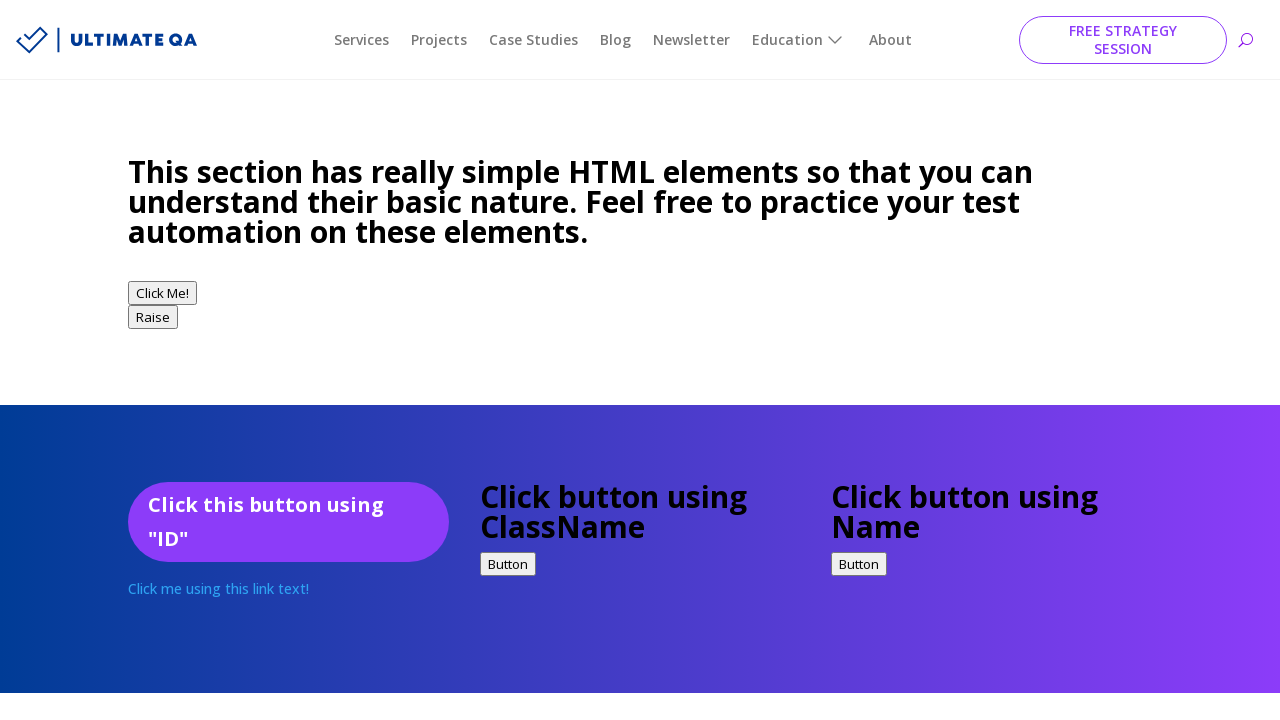

Clicked the Car checkbox to check it at (138, 360) on form input[value='Car']
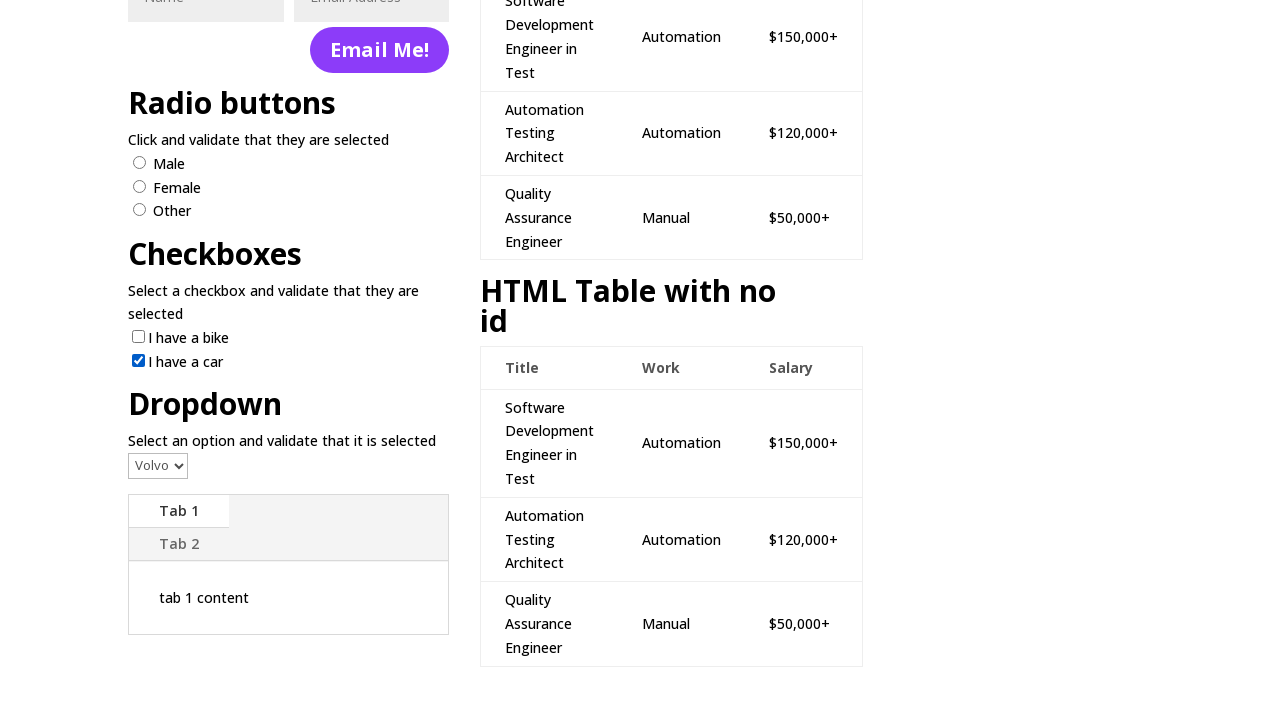

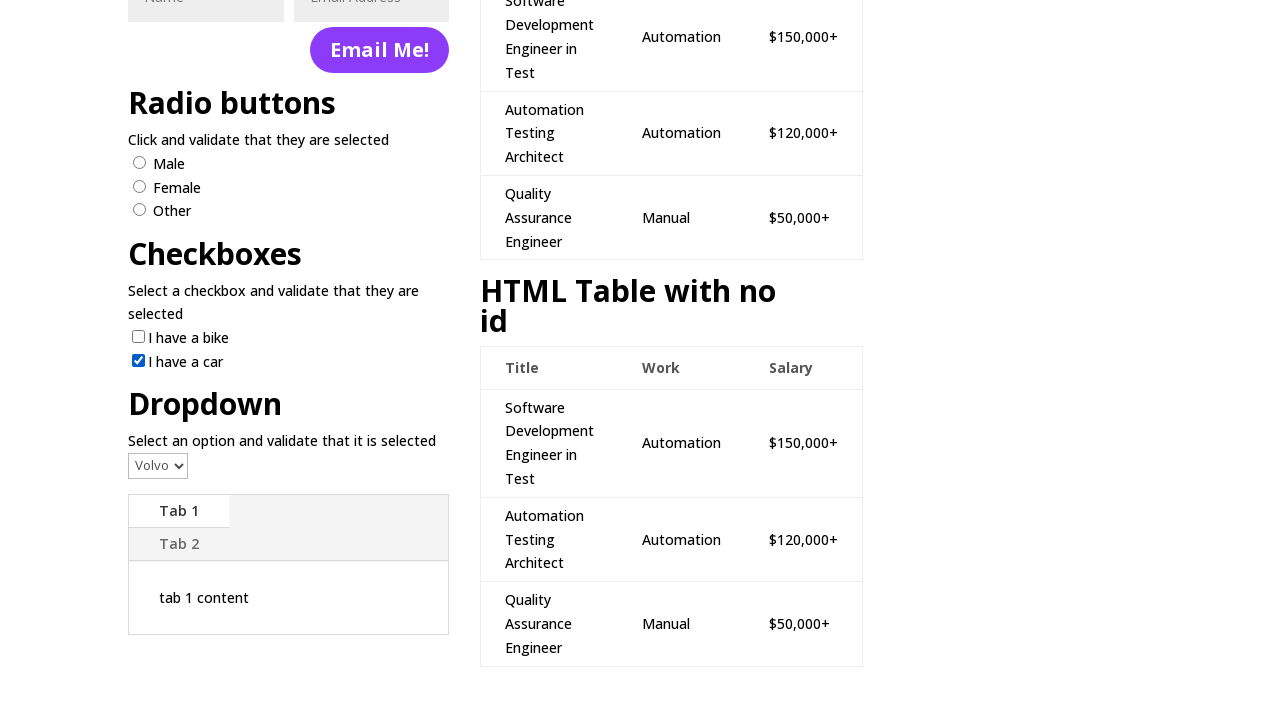